Tests double-click functionality by switching to an iframe and double-clicking on a block element to trigger a visual change.

Starting URL: http://api.jquery.com/dblclick/

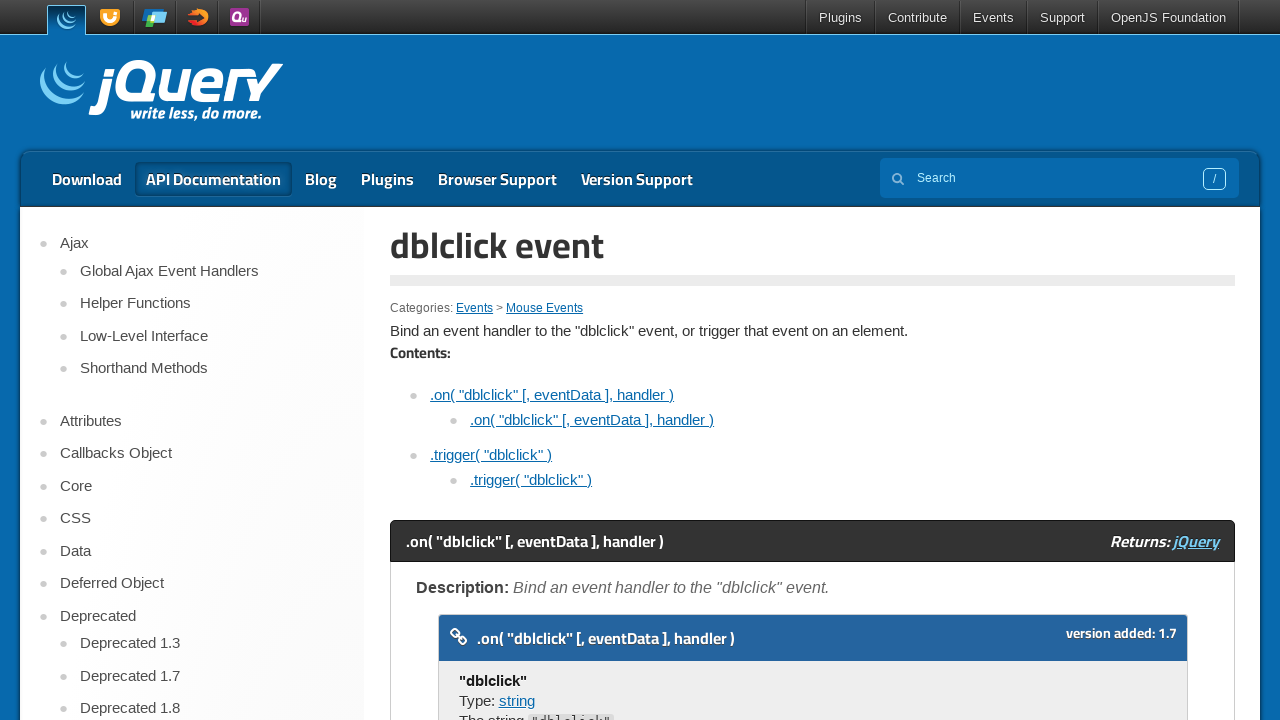

Located the first iframe on the page
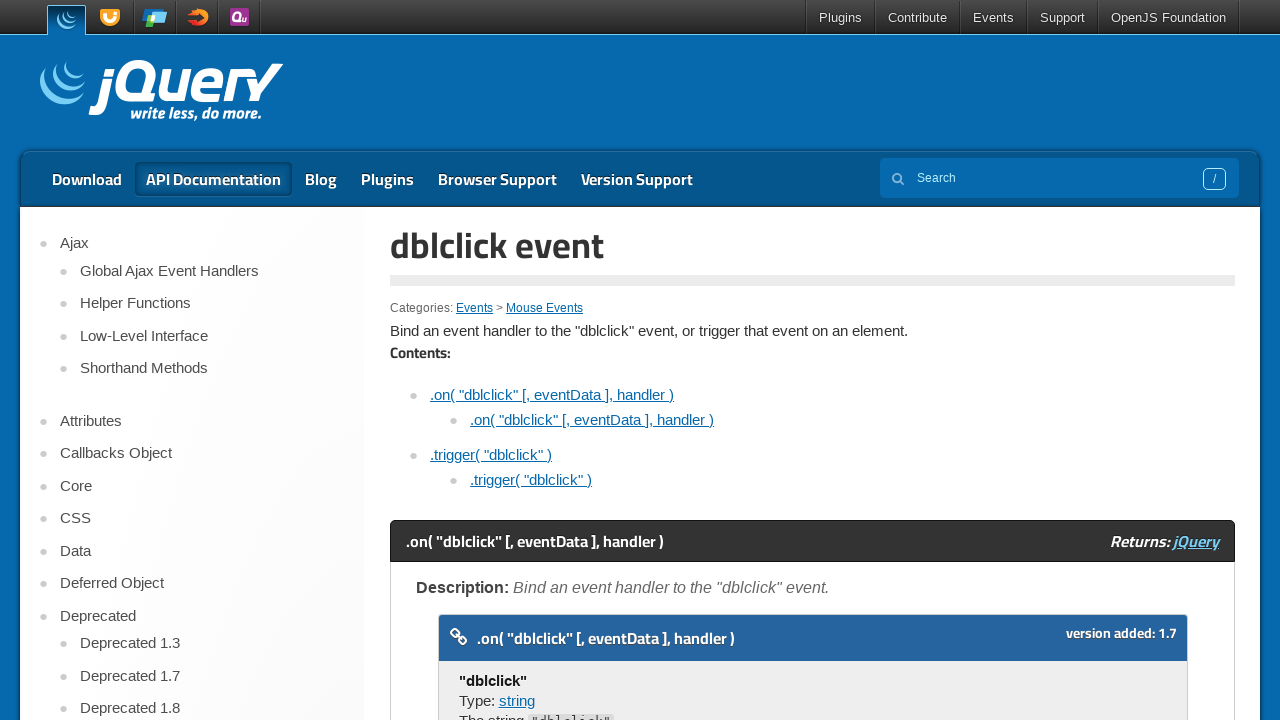

Waited for 'Double click the block' instruction text to appear in iframe
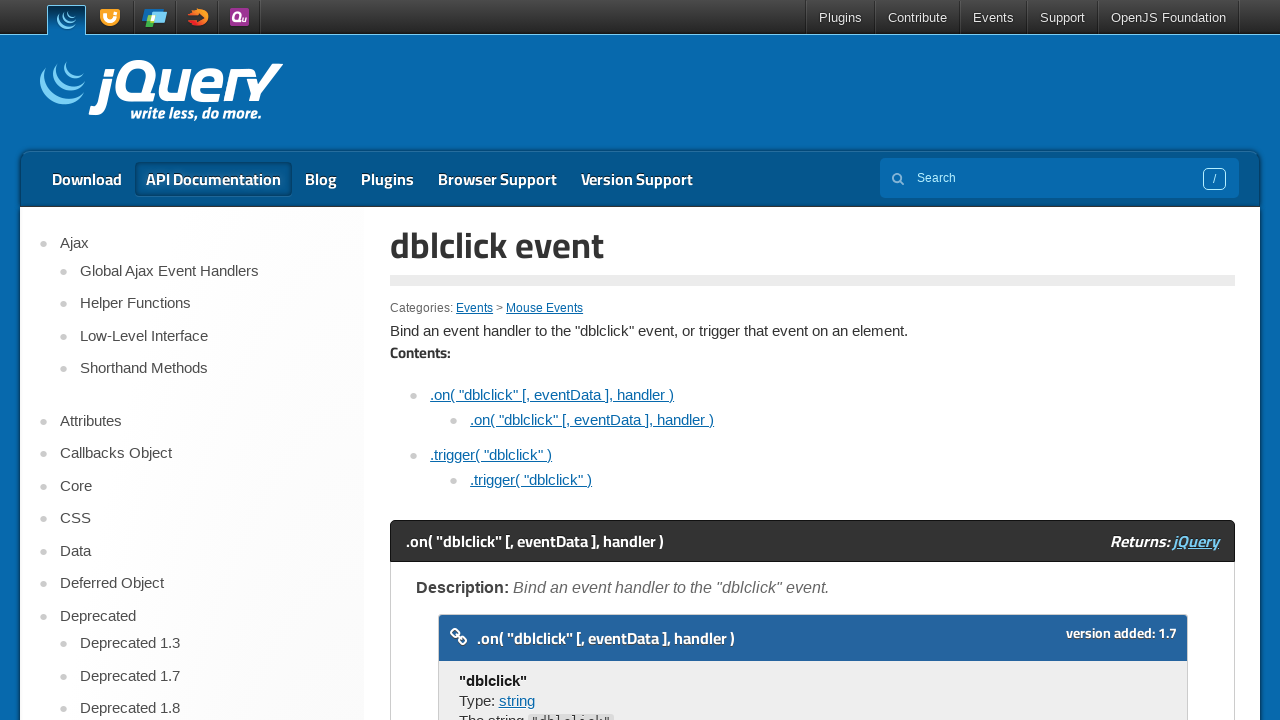

Double-clicked the block element in the iframe at (478, 360) on xpath=//iframe >> nth=0 >> internal:control=enter-frame >> xpath=//span[text()='
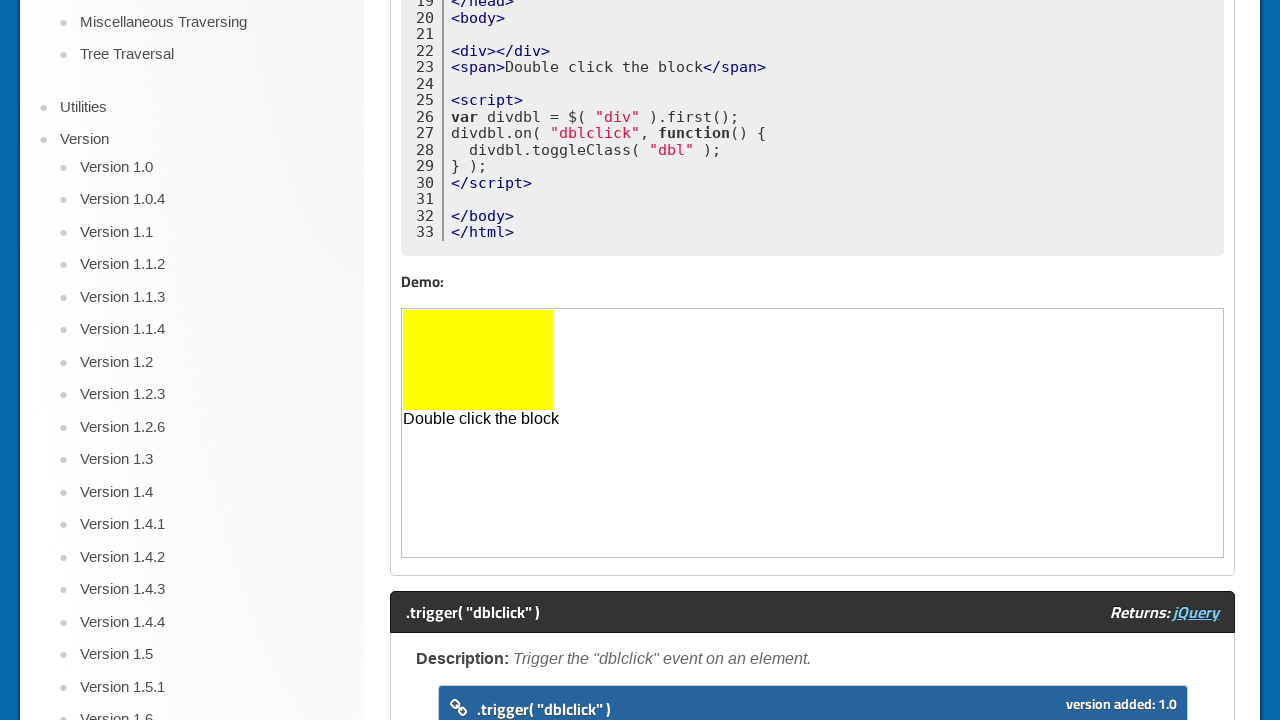

Waited 1 second to observe the result of the double-click action
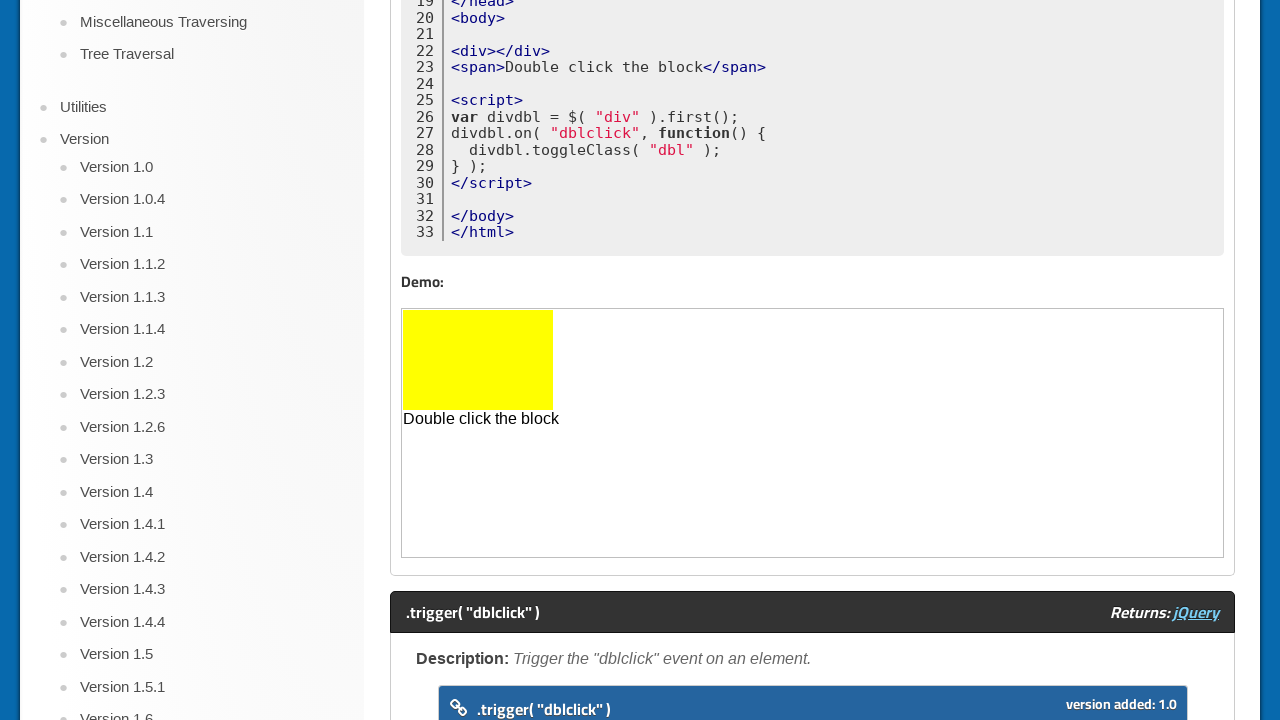

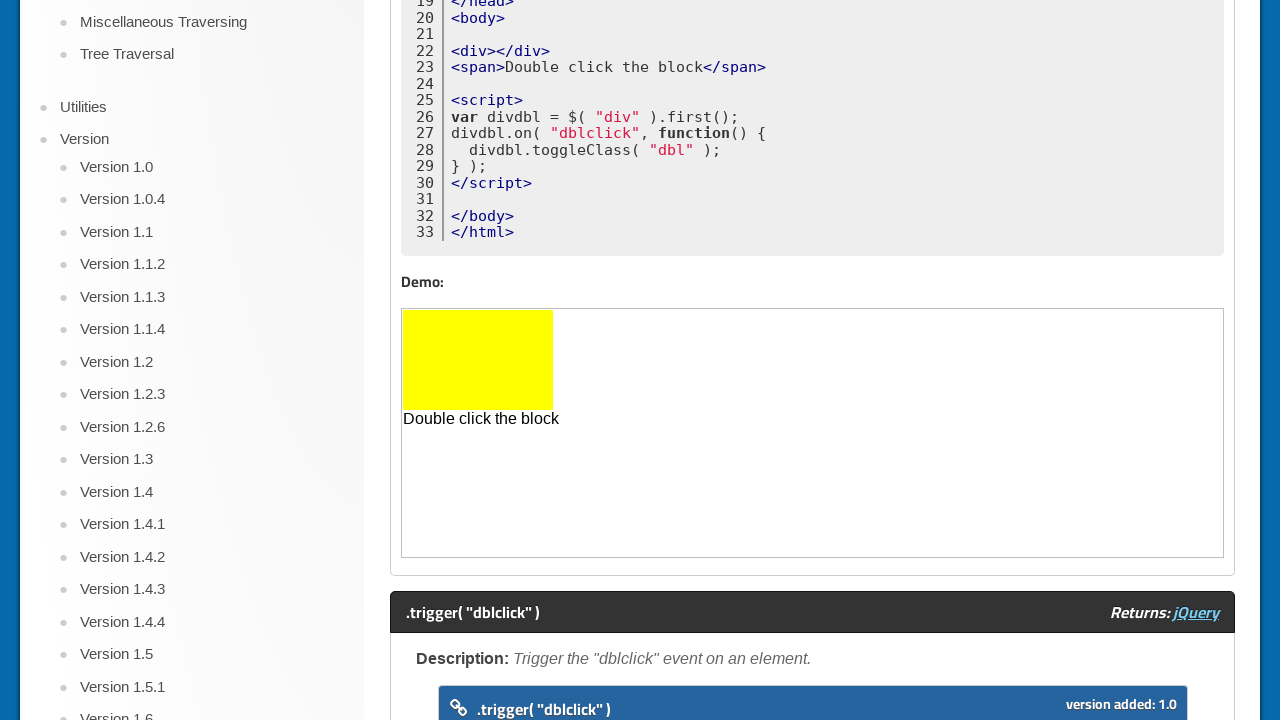